Tests a text box form by filling in user name, email, current address, and permanent address fields, then submitting the form

Starting URL: https://demoqa.com/text-box

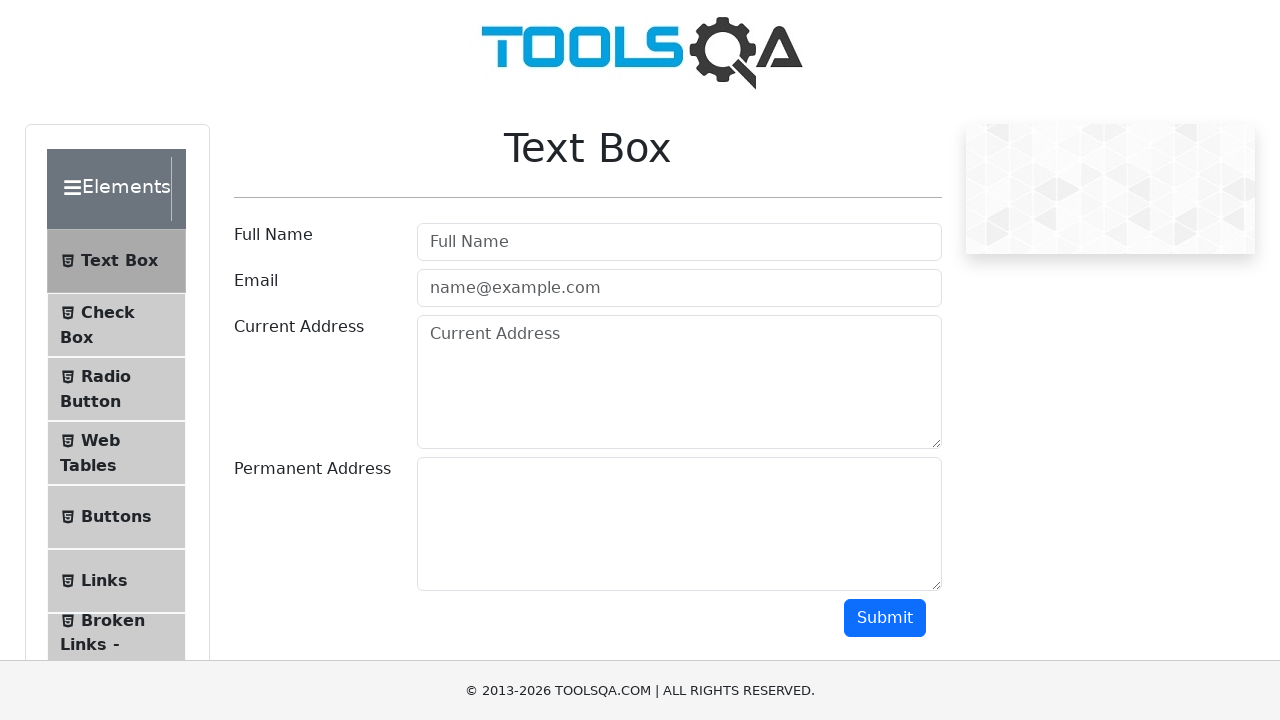

Filled user name field with 'Rodrigo' on #userName
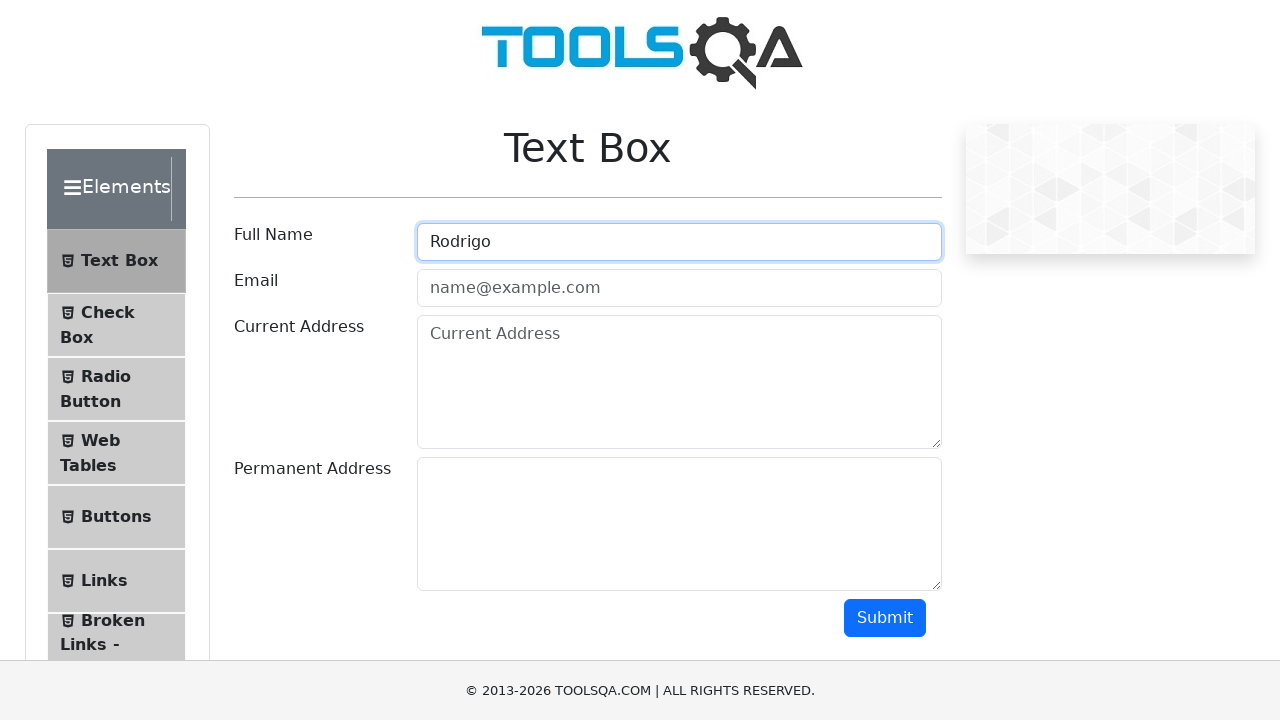

Filled email field with 'rodrigo@gmail.com' on #userEmail
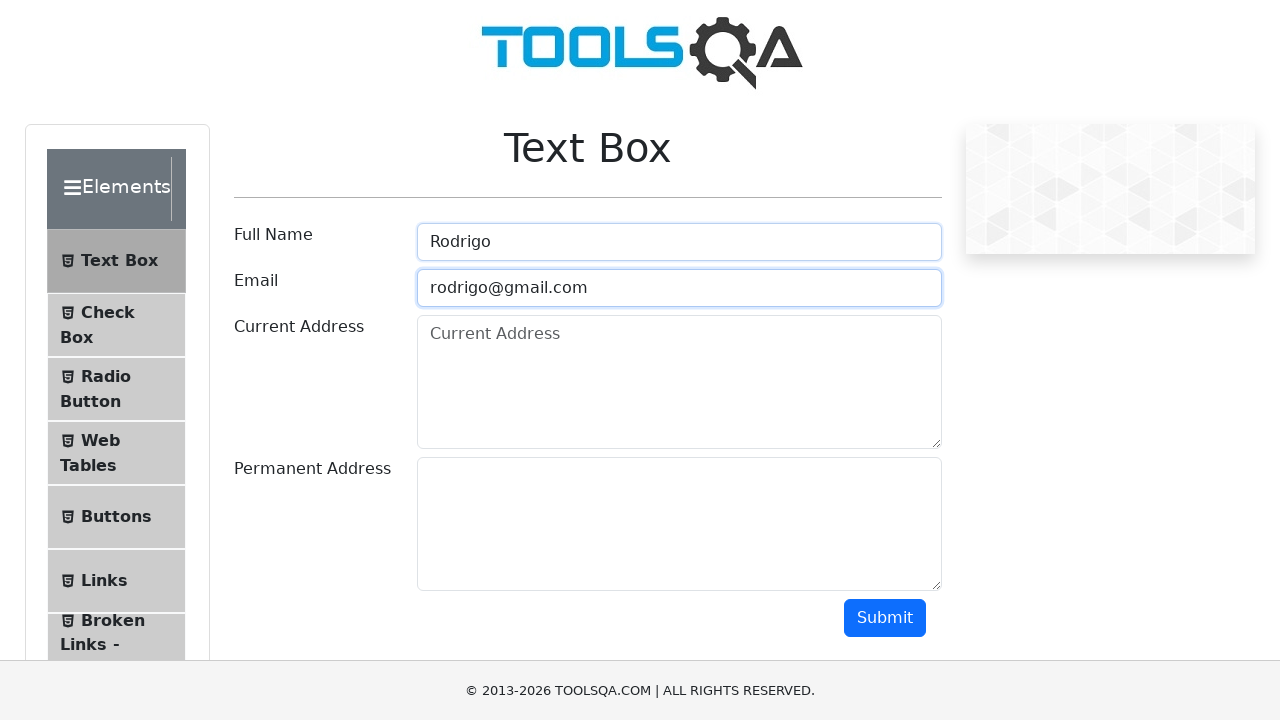

Filled current address field with 'Dirección 1234' on #currentAddress
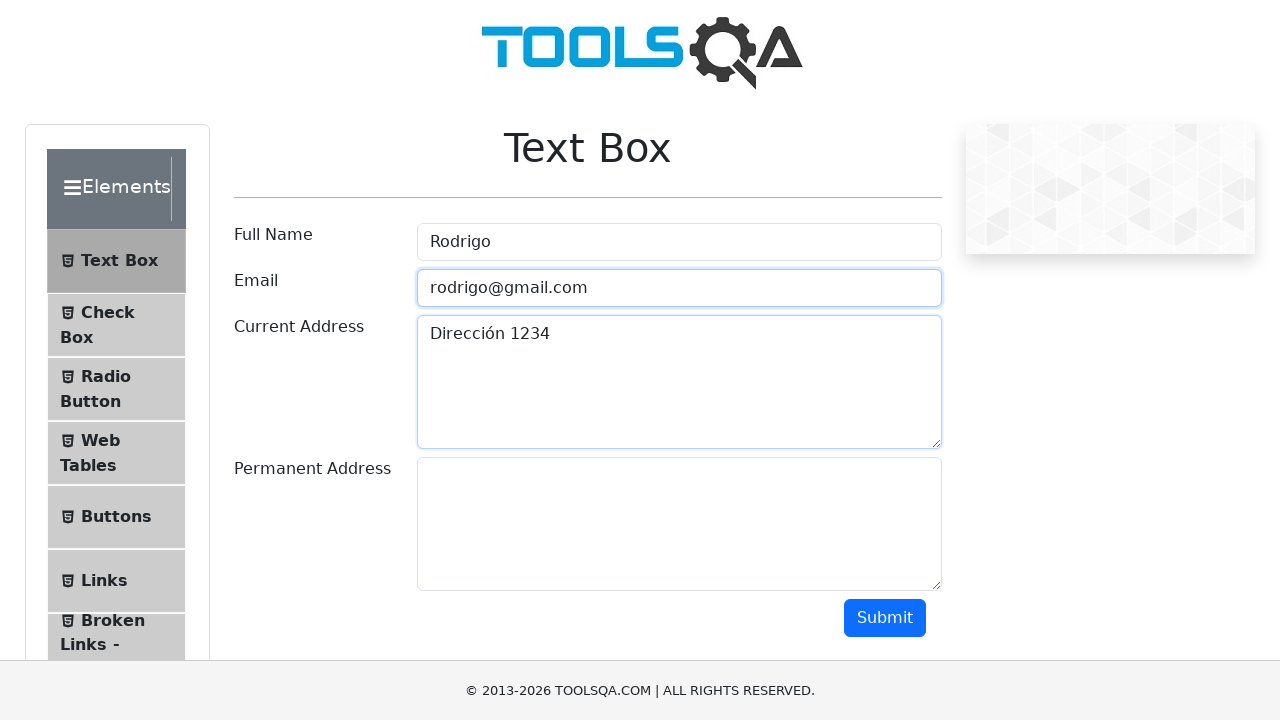

Filled permanent address field with 'Dirección 5678' on #permanentAddress
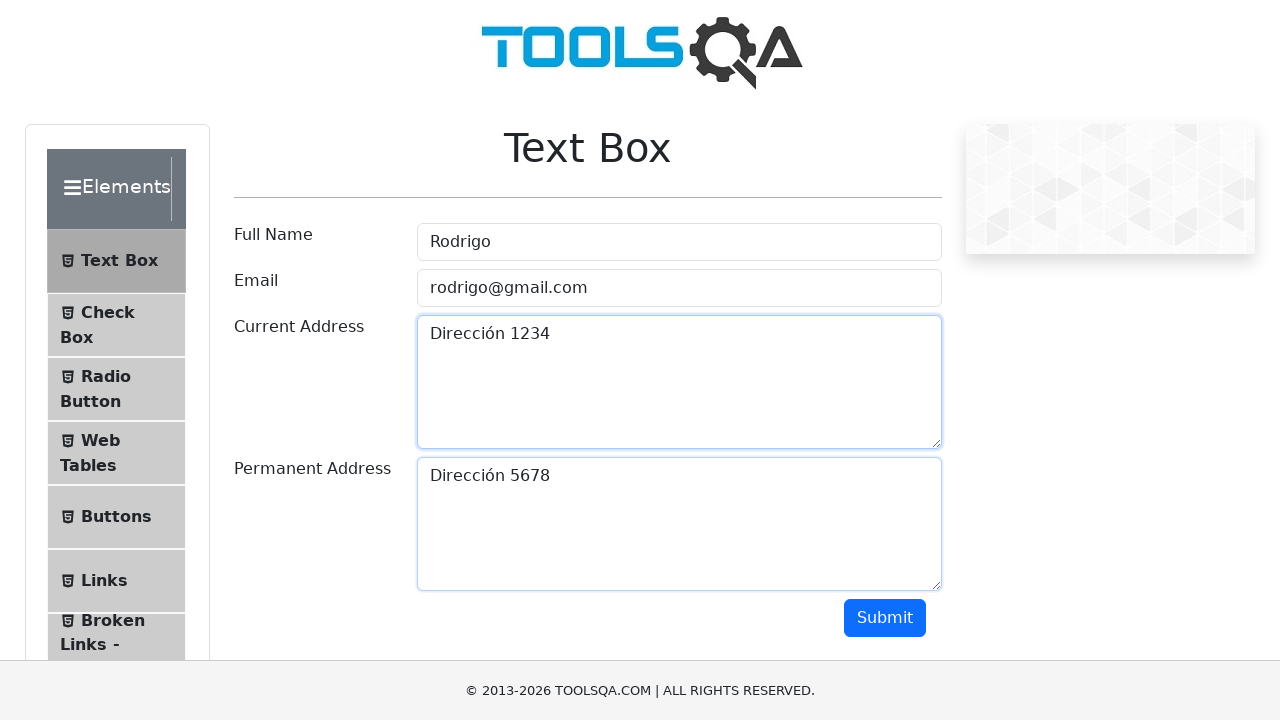

Scrolled down to make submit button visible
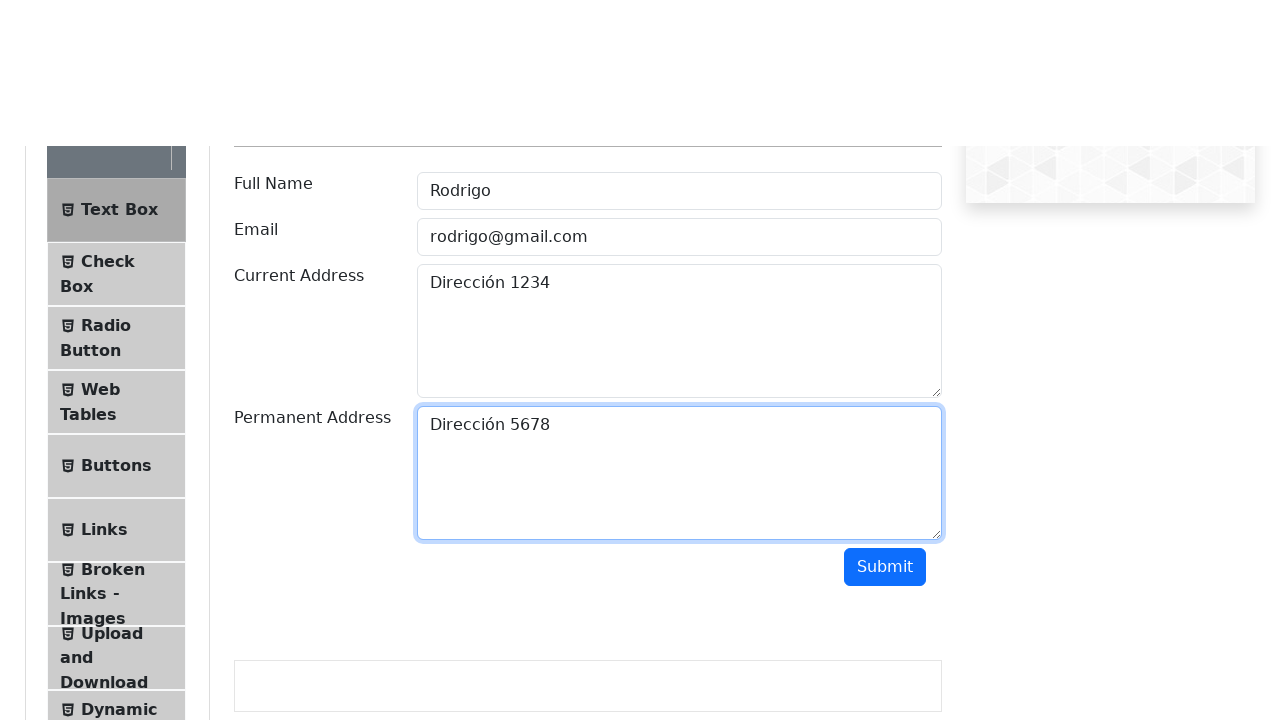

Clicked submit button to submit the form at (885, 258) on #submit
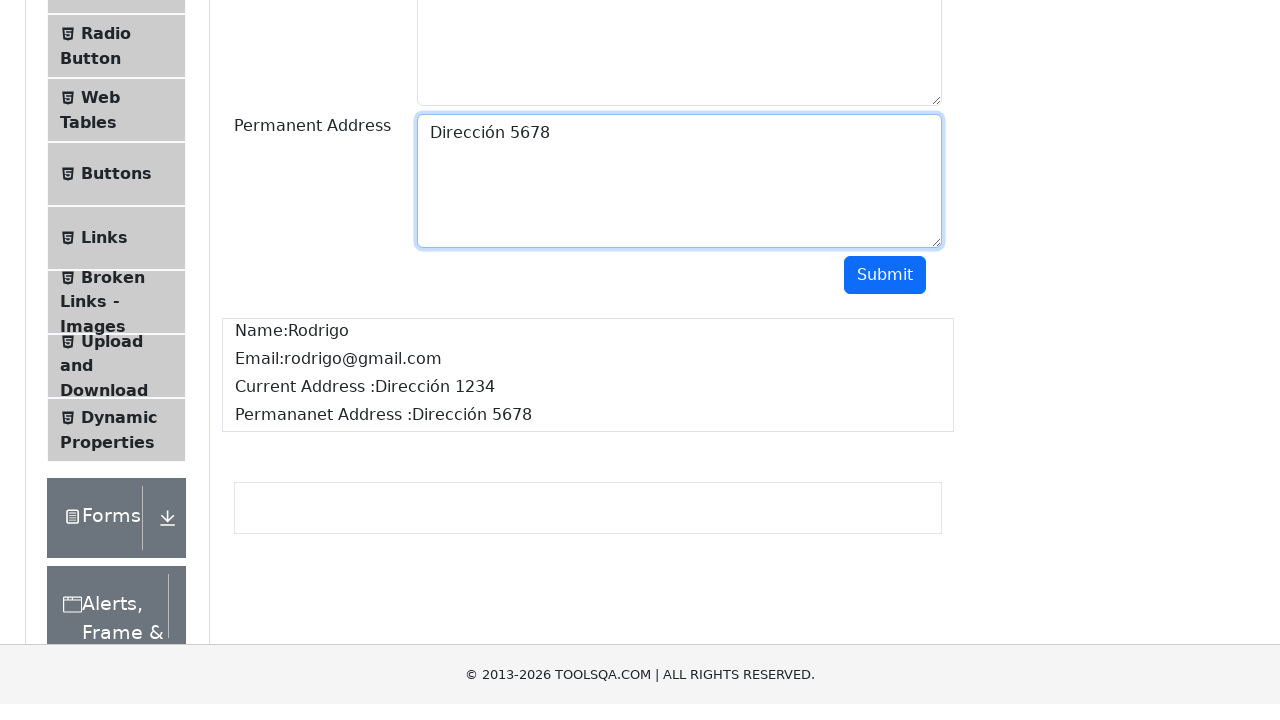

Form submission completed and output section loaded
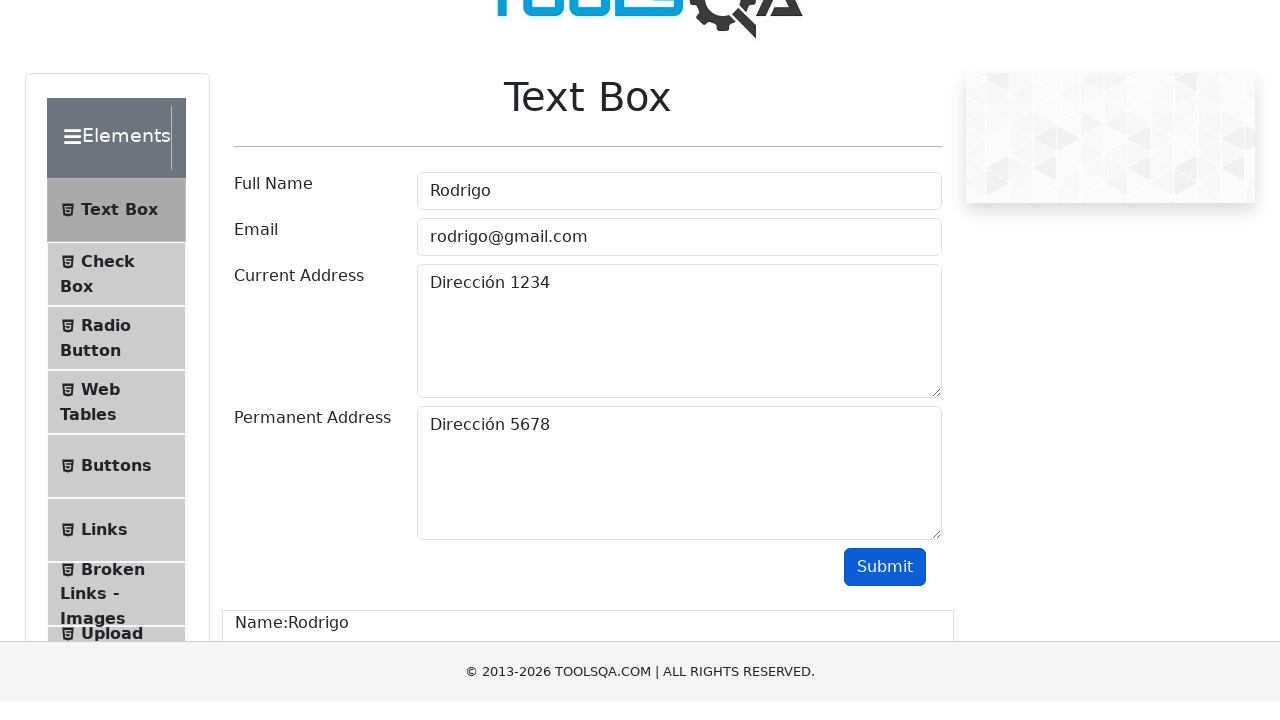

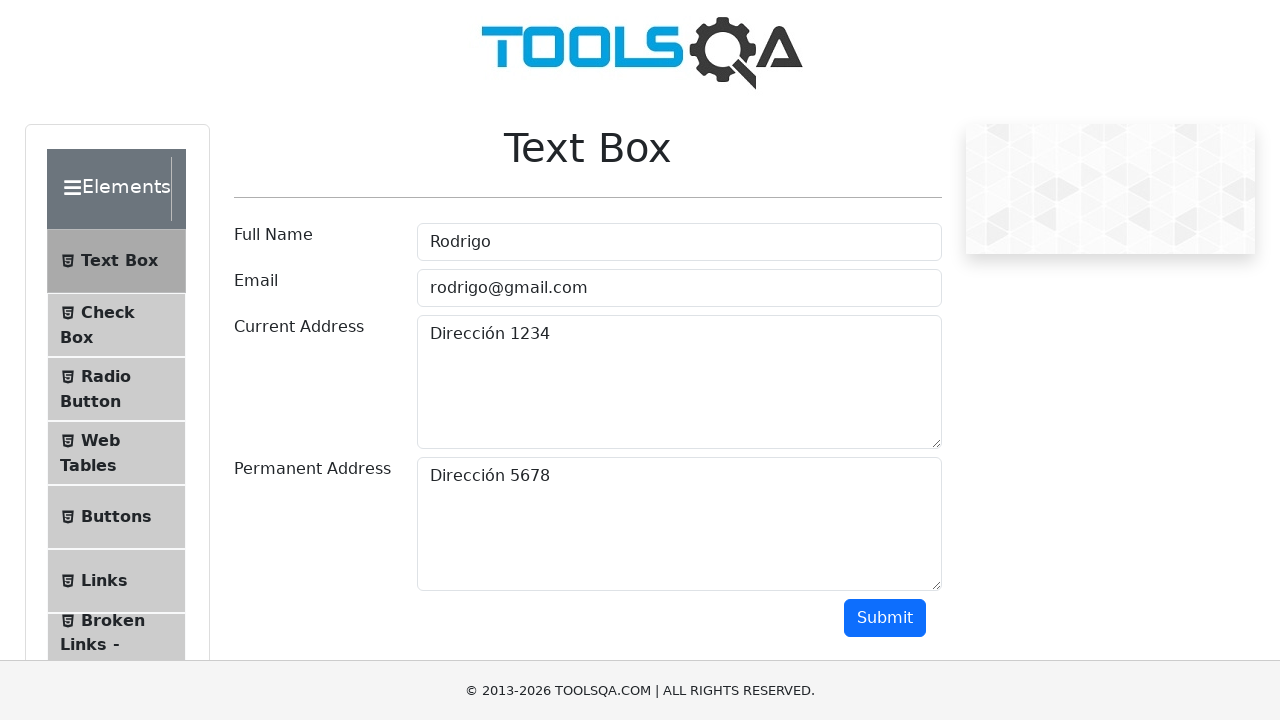